Searches for a book by name on ISBN Search website and retrieves the ISBN from the first search result

Starting URL: https://www.isbnsearch.org

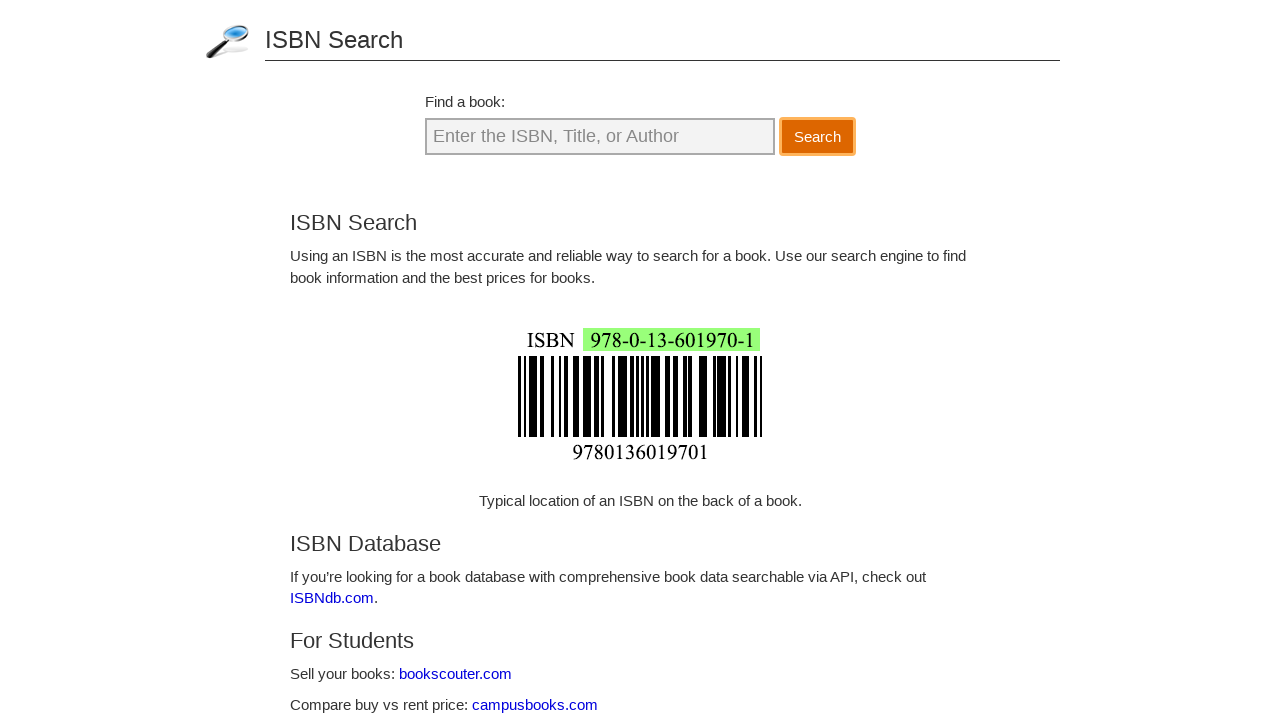

Waited for search bar to be visible on ISBN Search website
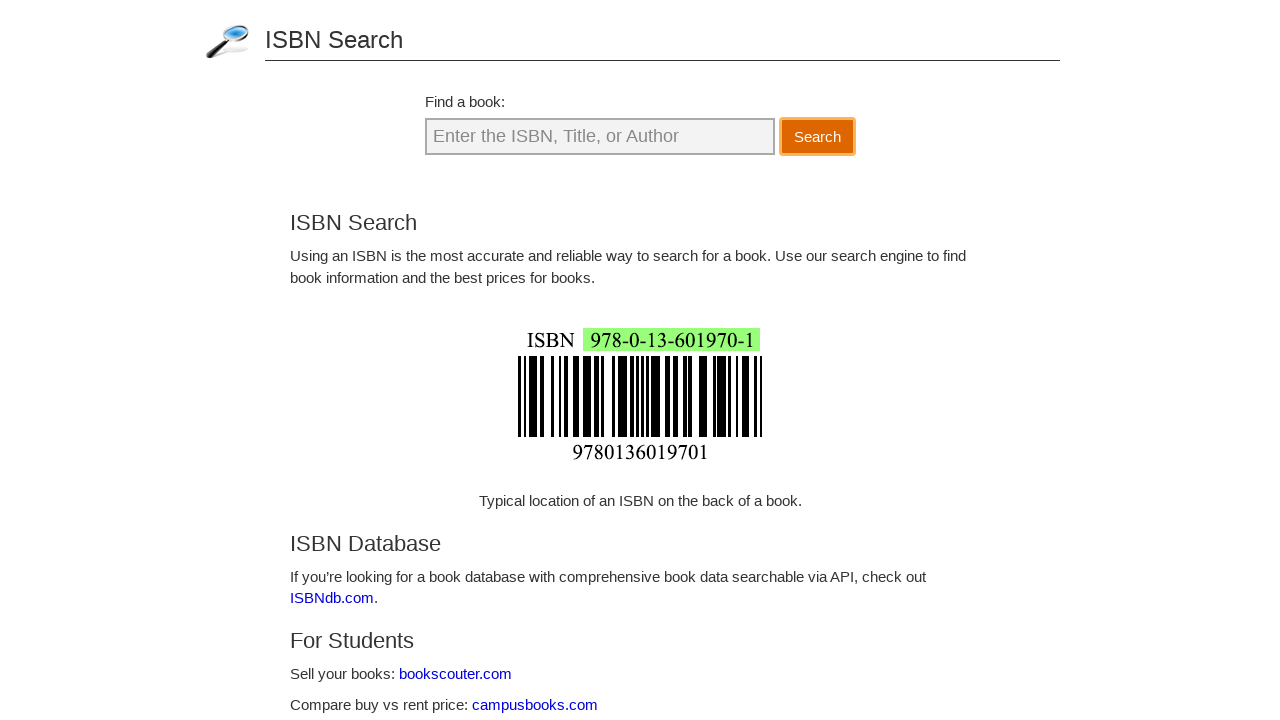

Filled search field with 'The Great Gatsby' on #searchQuery
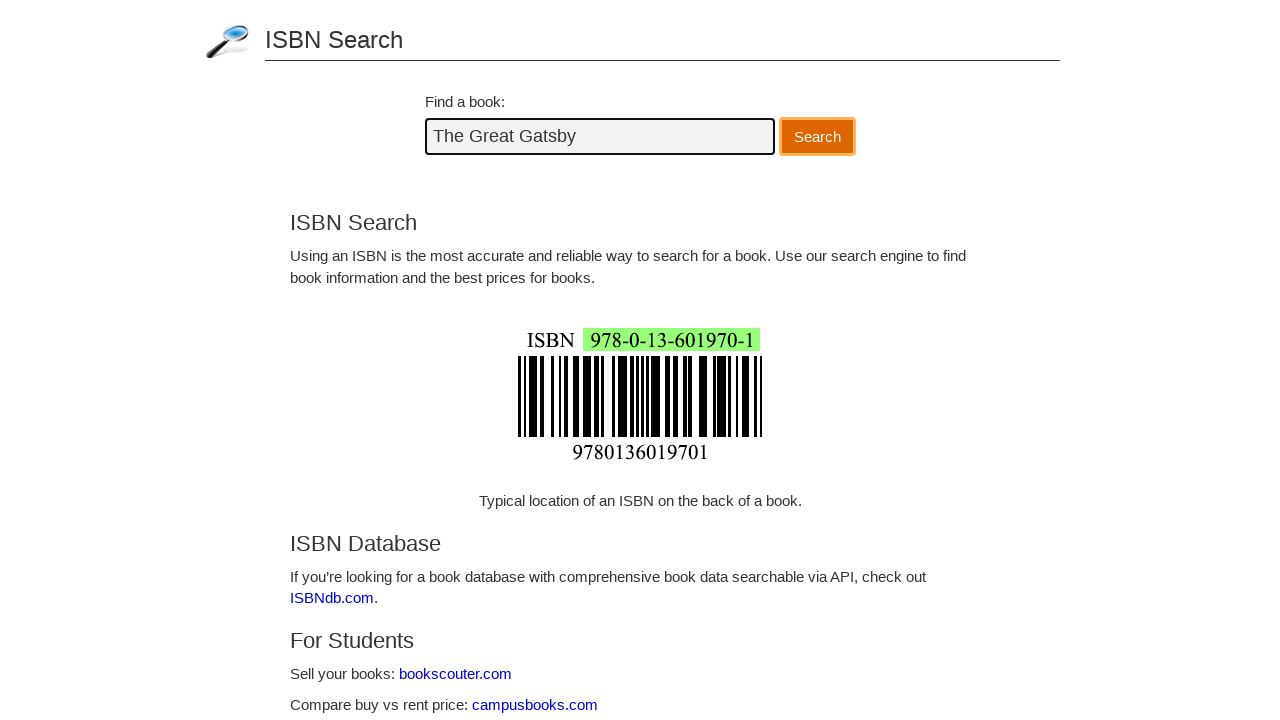

Pressed Enter to submit the search on #searchQuery
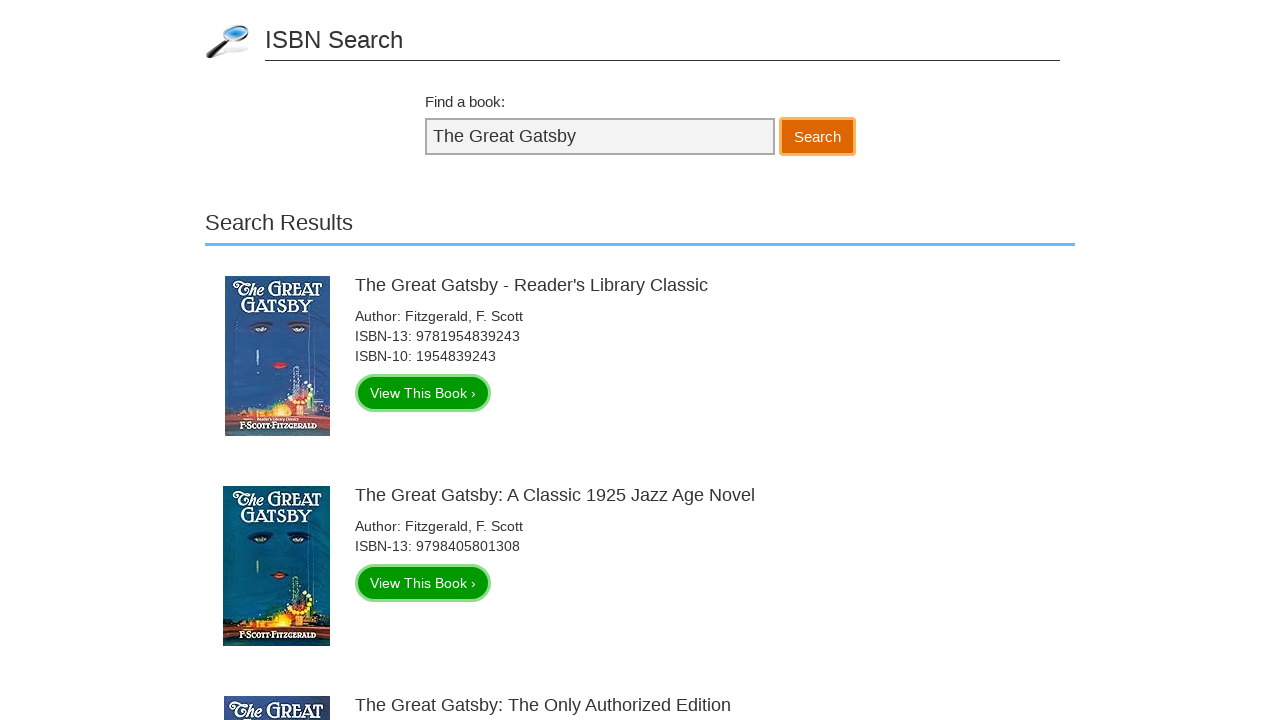

Waited for first search result to load
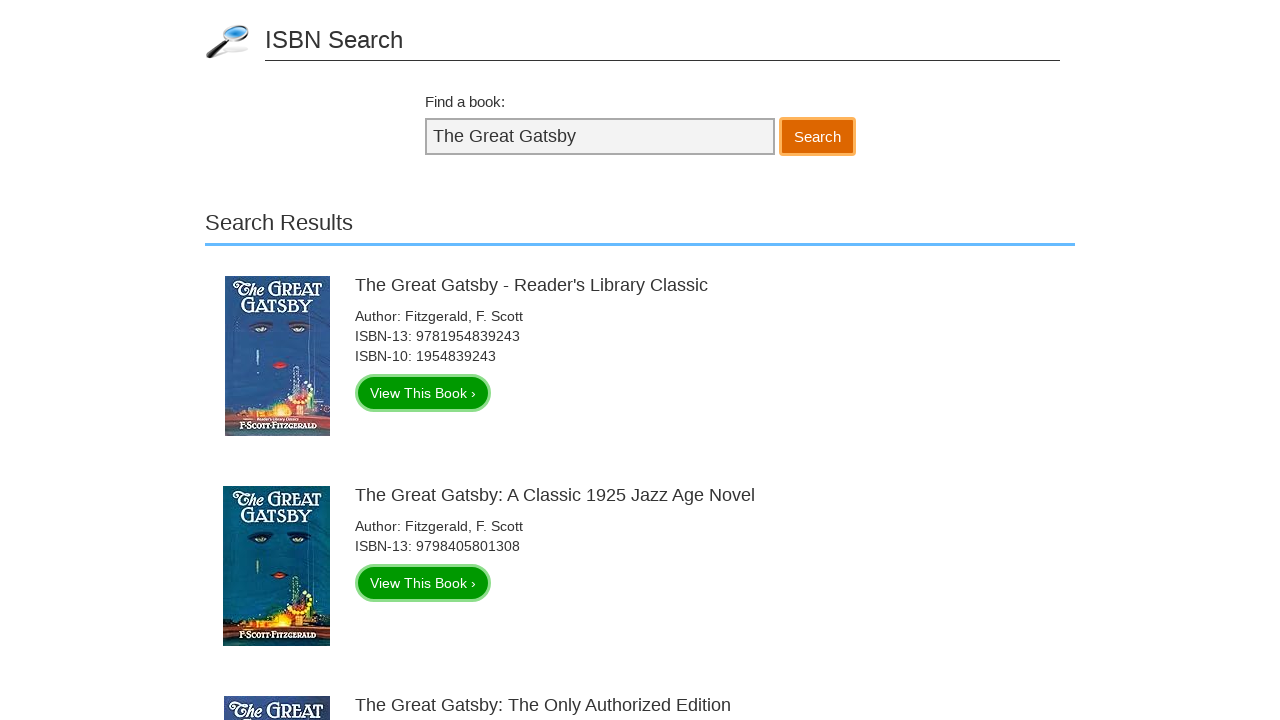

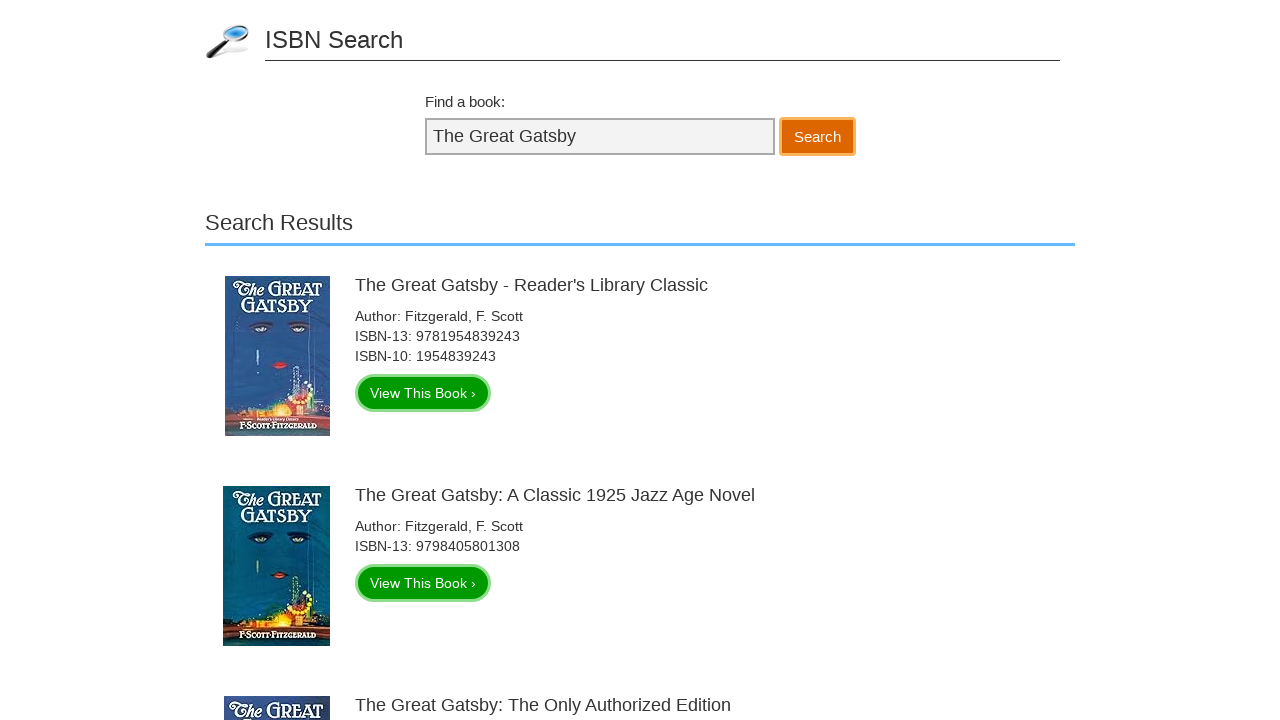